Clicks on the Collection link in the navigation

Starting URL: https://dagit.club/ko/

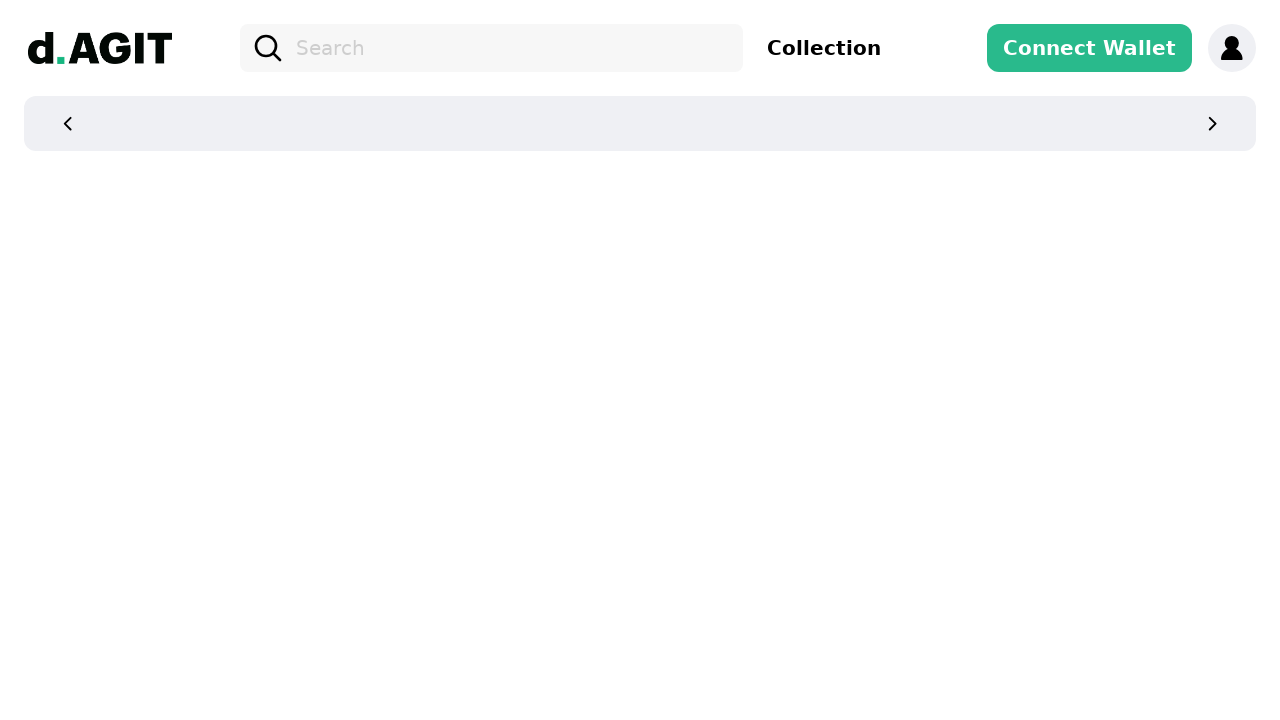

Navigated to https://dagit.club/ko/
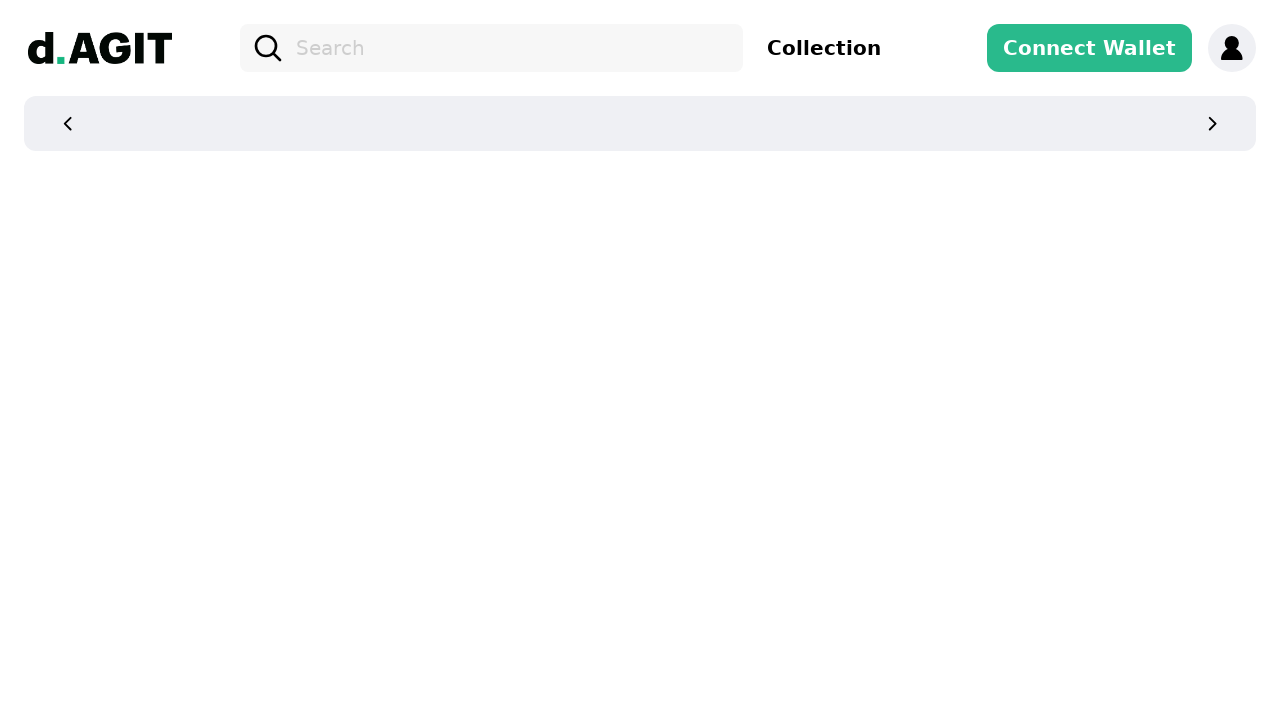

Clicked on the Collection link in the navigation at (824, 48) on internal:role=link[name="Collection"i]
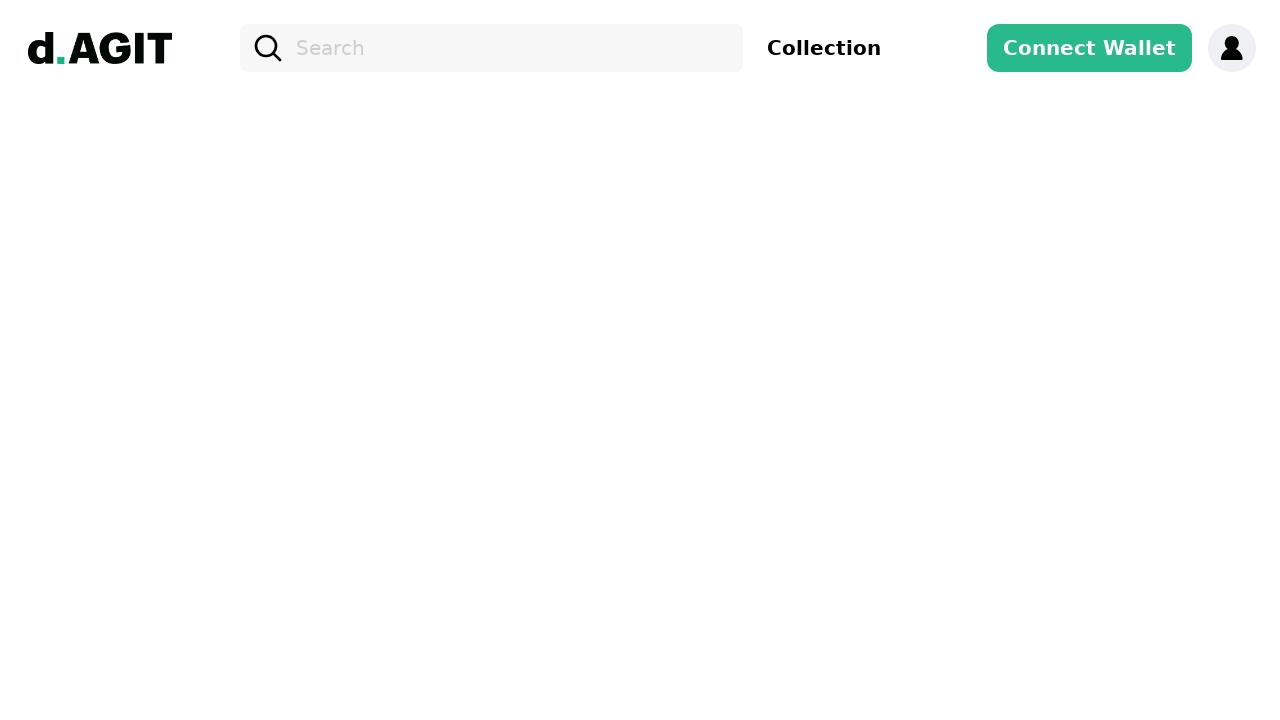

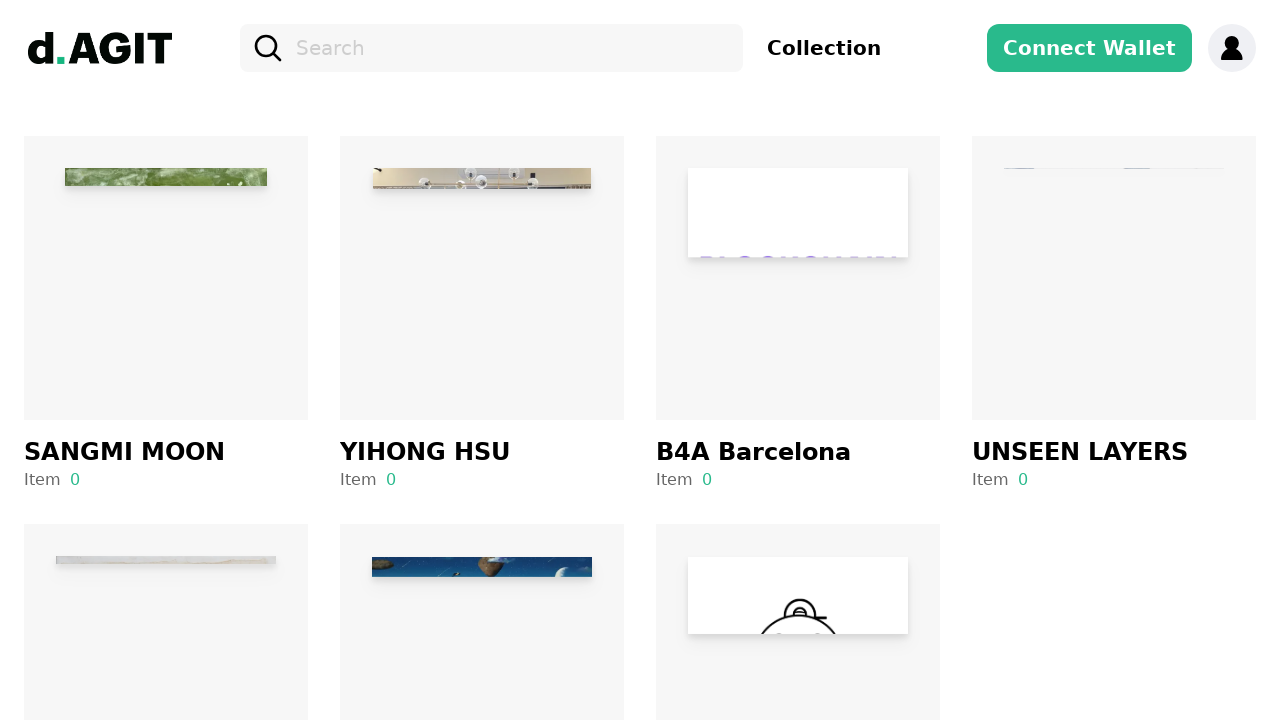